Tests checkbox functionality by checking the first checkbox and clicking on a link

Starting URL: https://the-internet.herokuapp.com/checkboxes

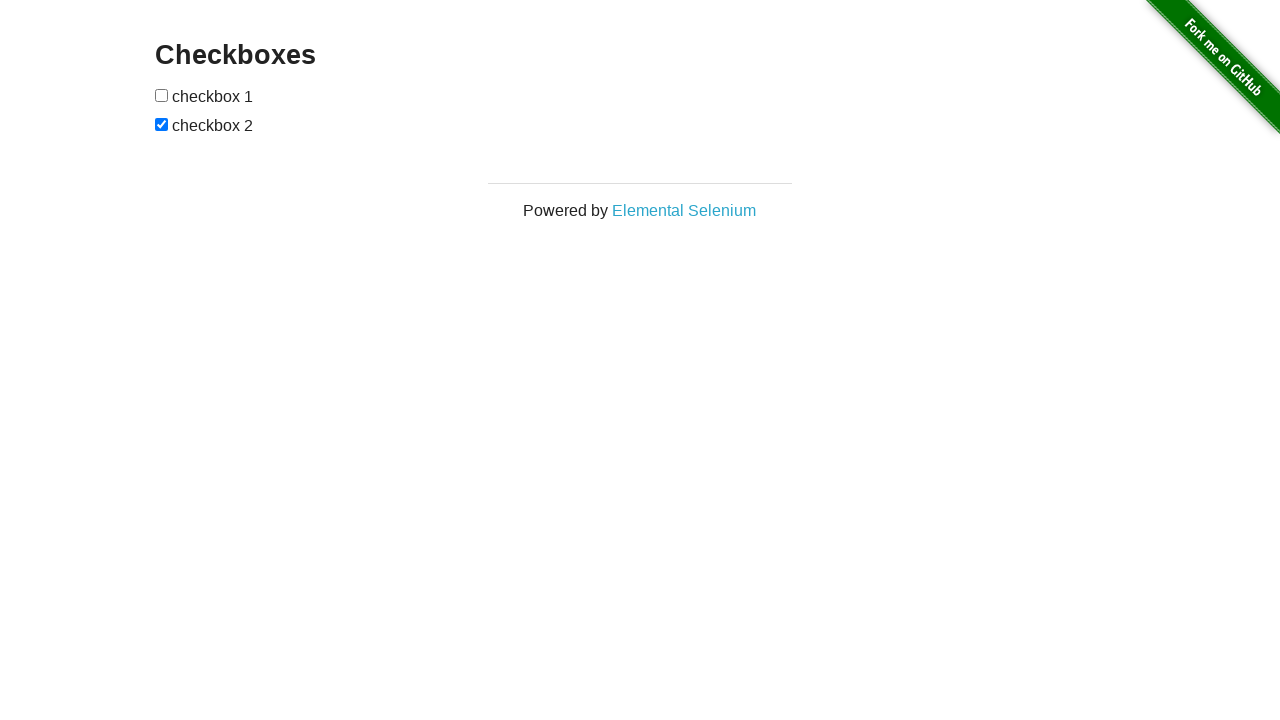

Checked the first checkbox at (162, 95) on input[type='checkbox']:first-of-type
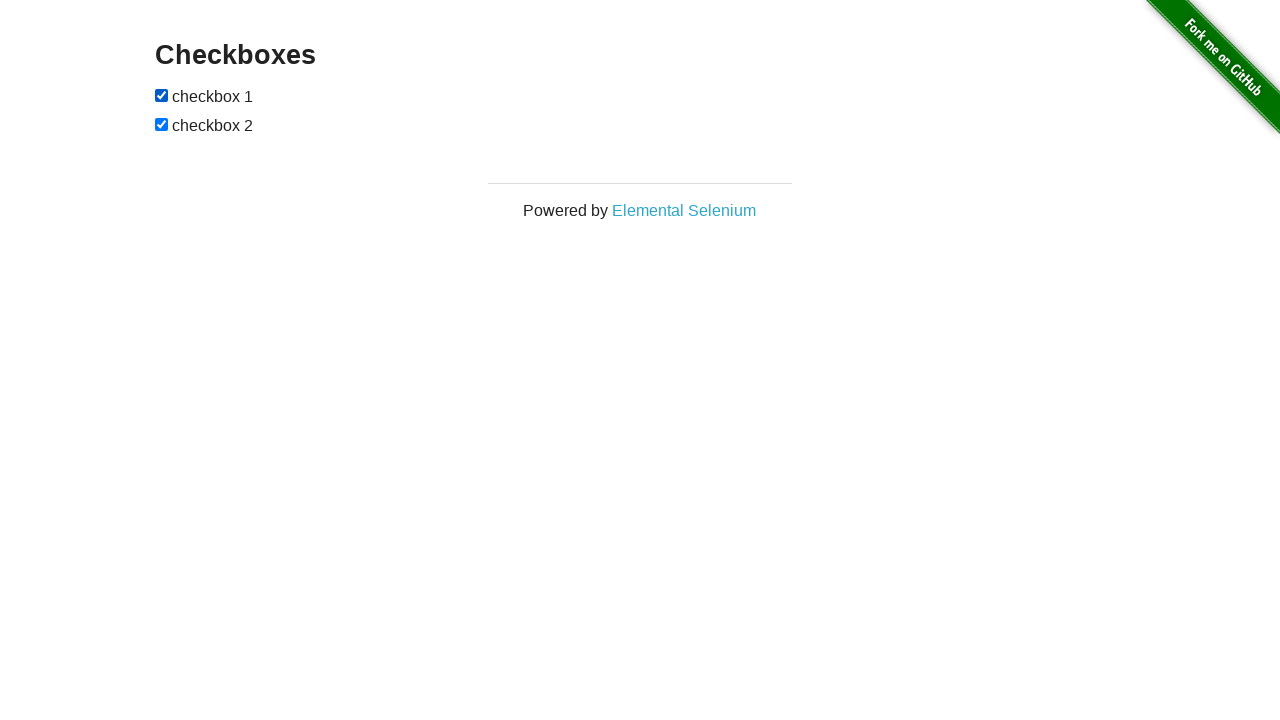

Clicked on the Elemental Selenium link at (684, 210) on text=Elemental Selenium
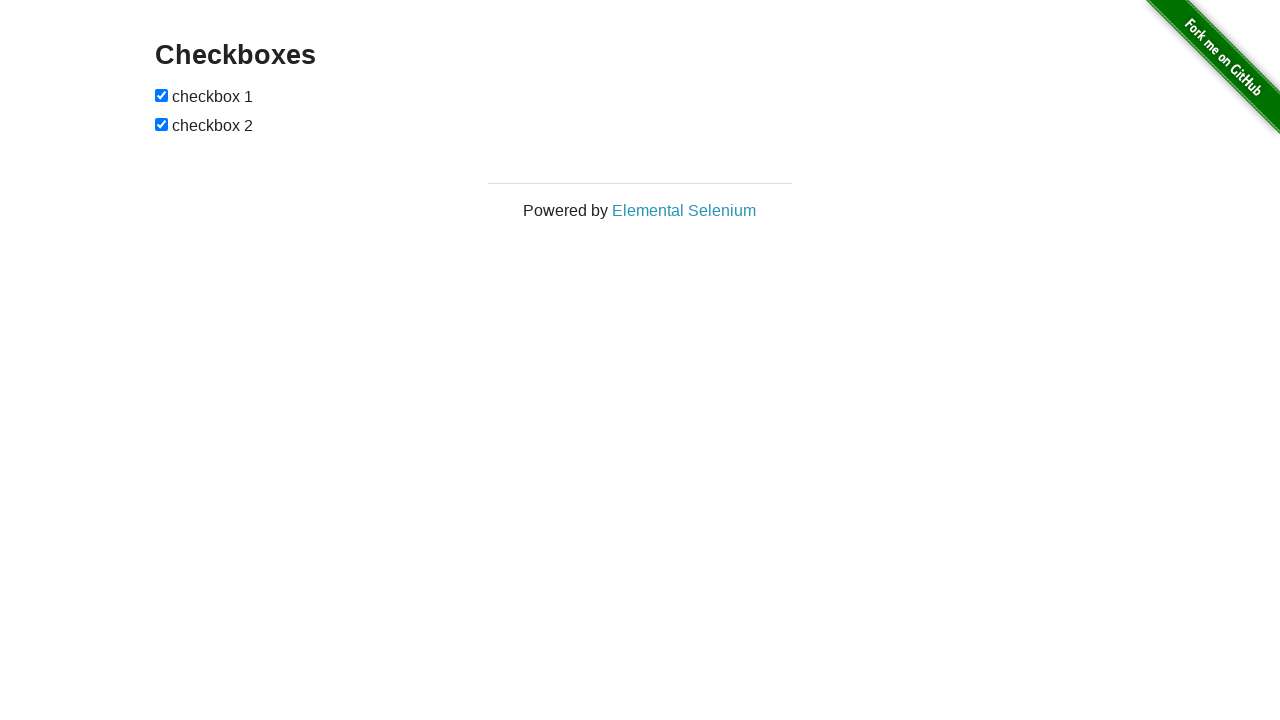

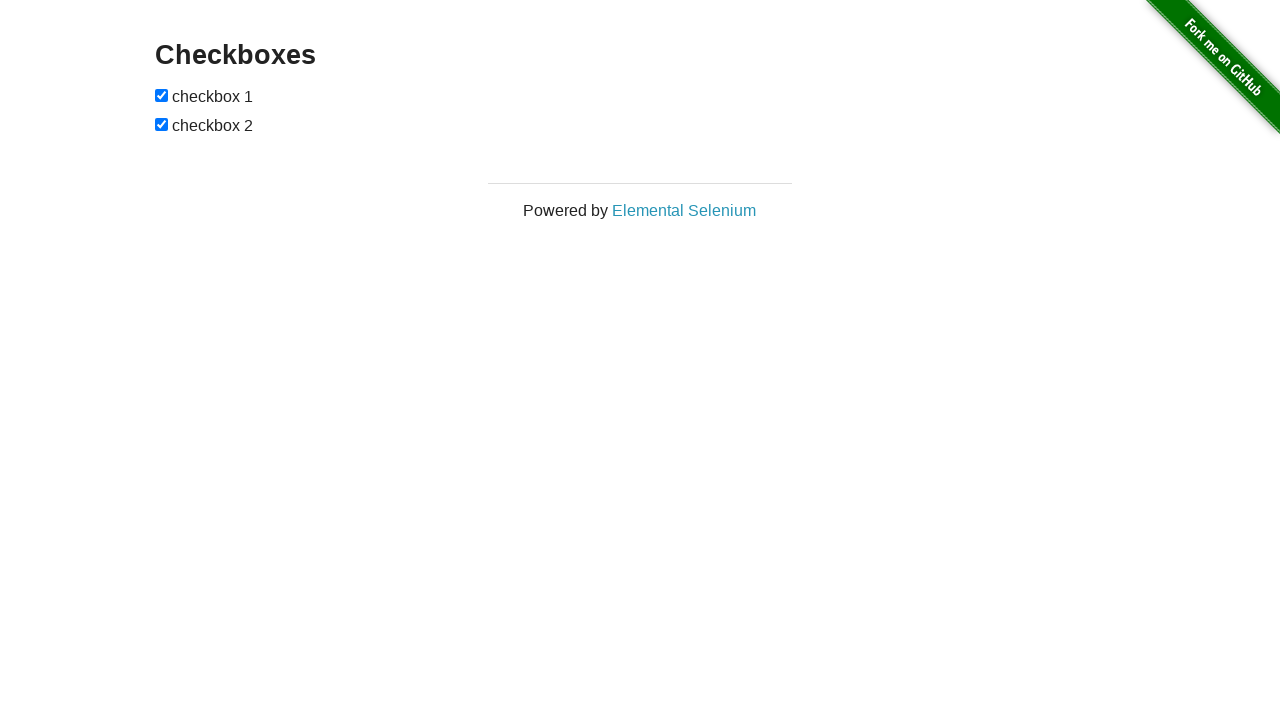